Tests scrolling functionality by scrolling the main window and then scrolling within a fixed header table element

Starting URL: https://rahulshettyacademy.com/AutomationPractice/

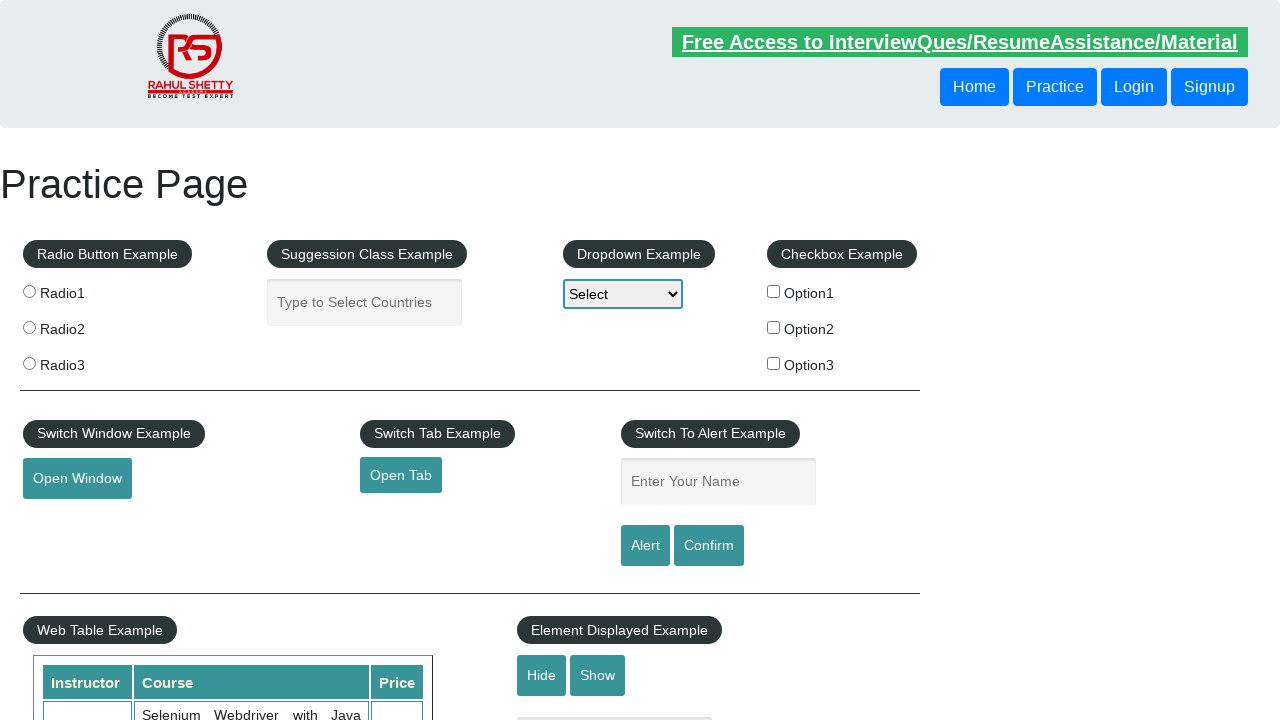

Scrolled main window down by 500 pixels
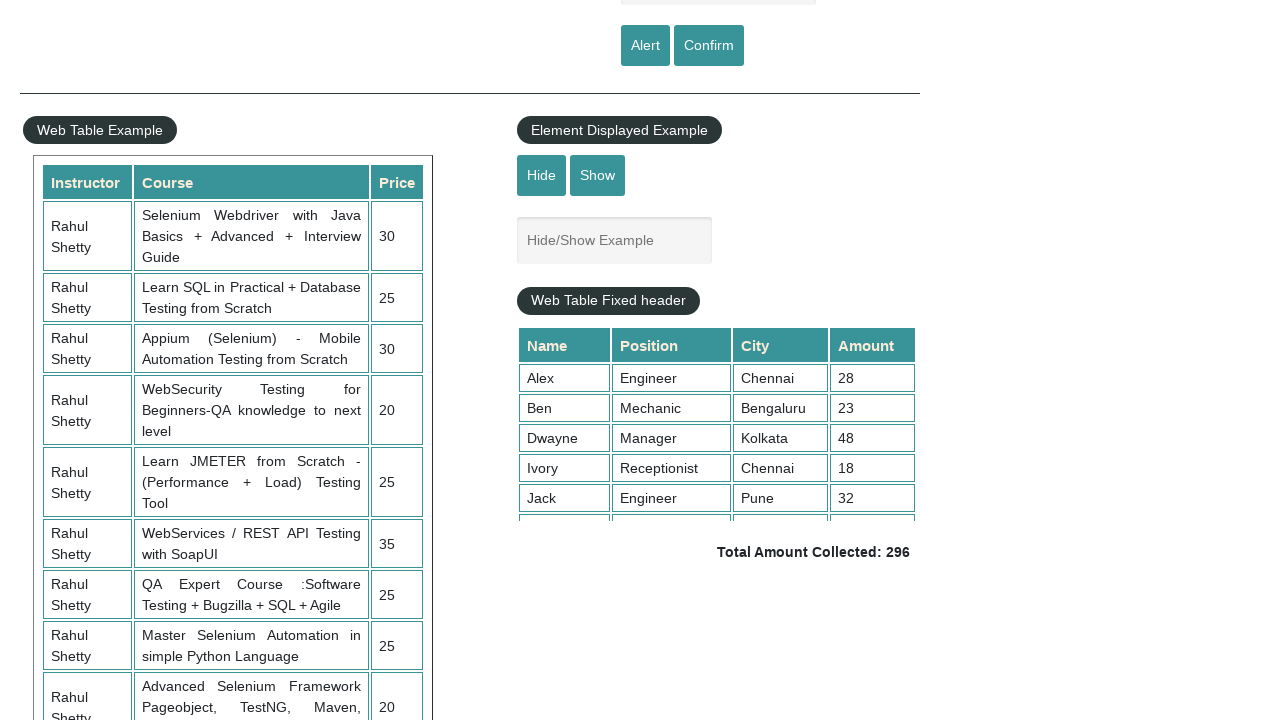

Waited 1 second for scroll to complete
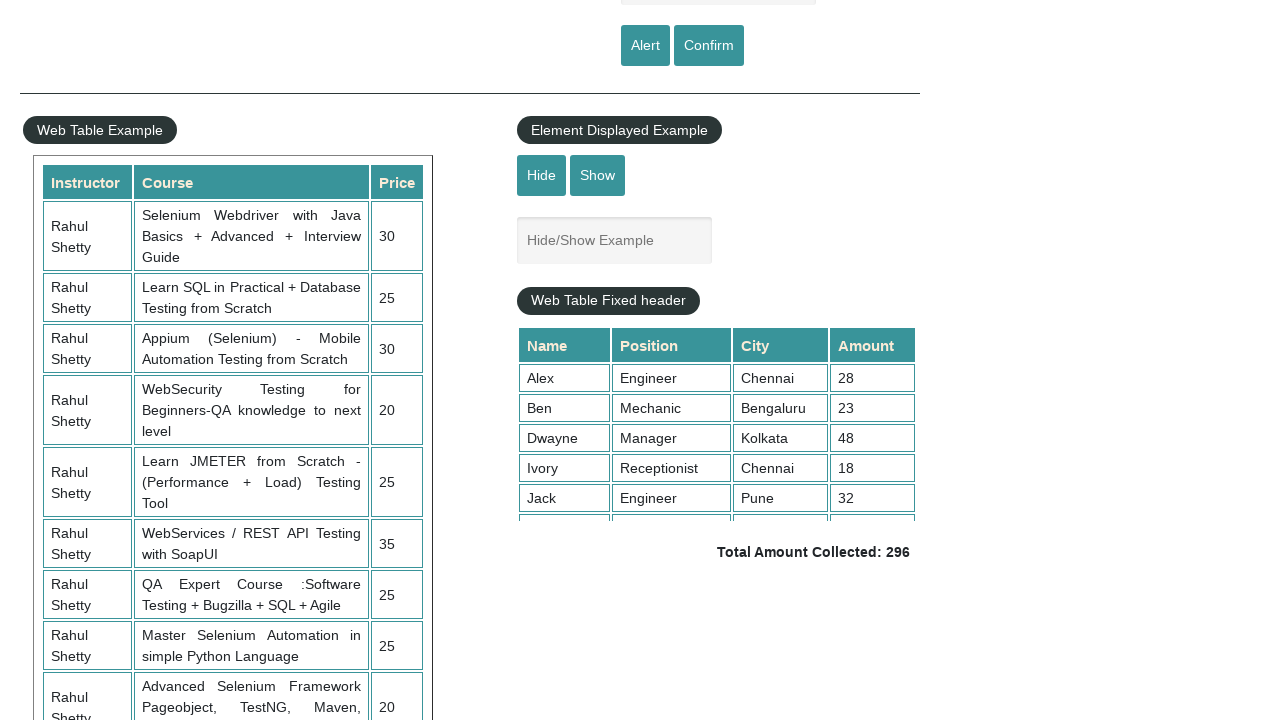

Scrolled within the fixed header table element by 5000 pixels
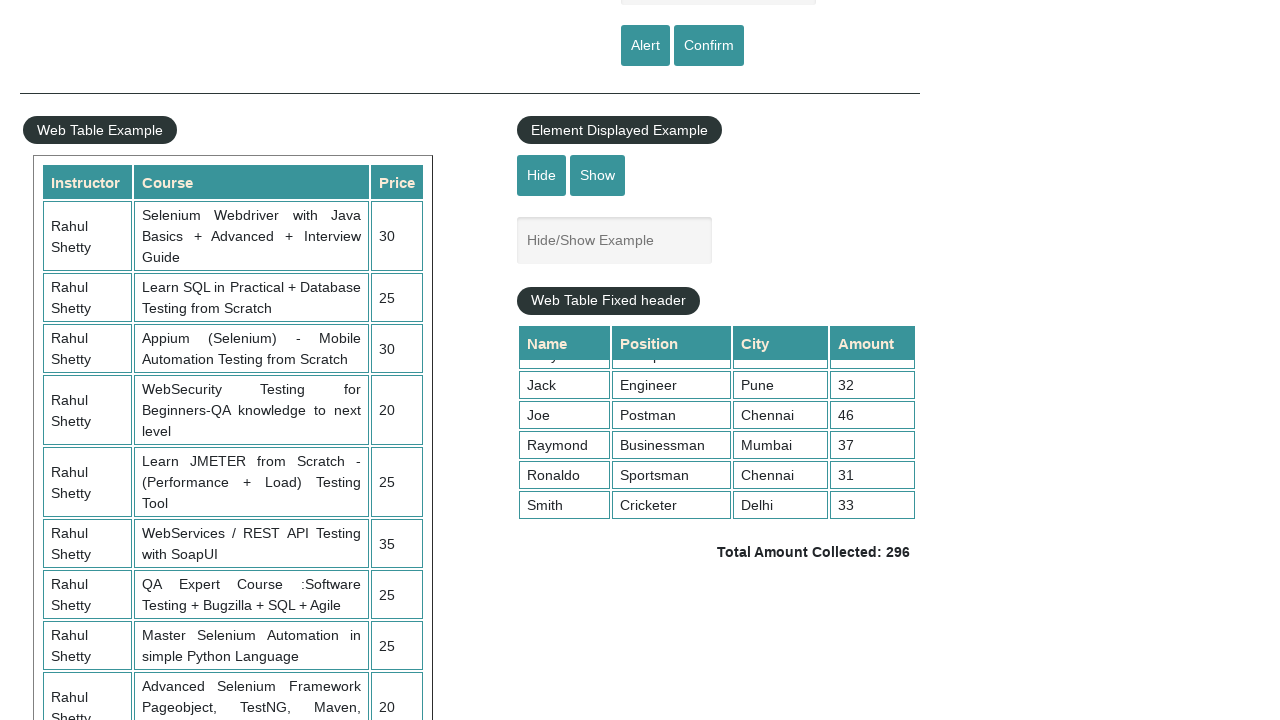

Waited 1 second for table scroll to complete
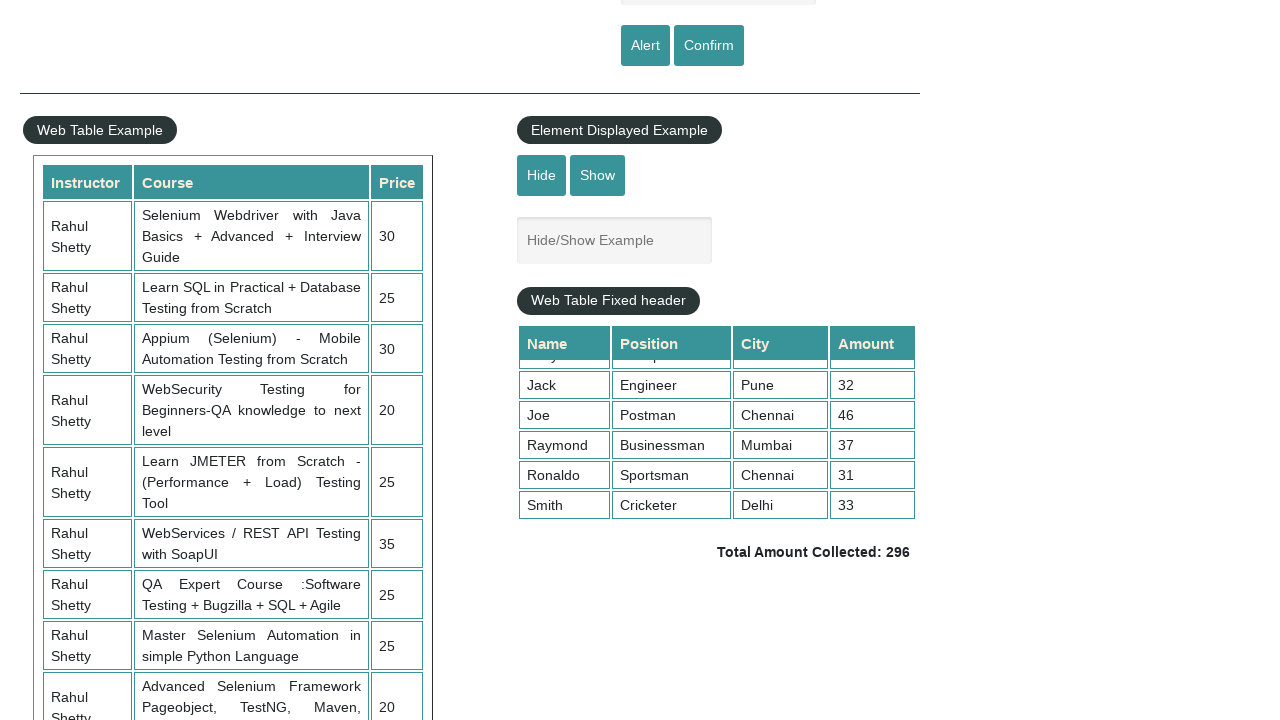

Verified total amount element is visible after scrolling
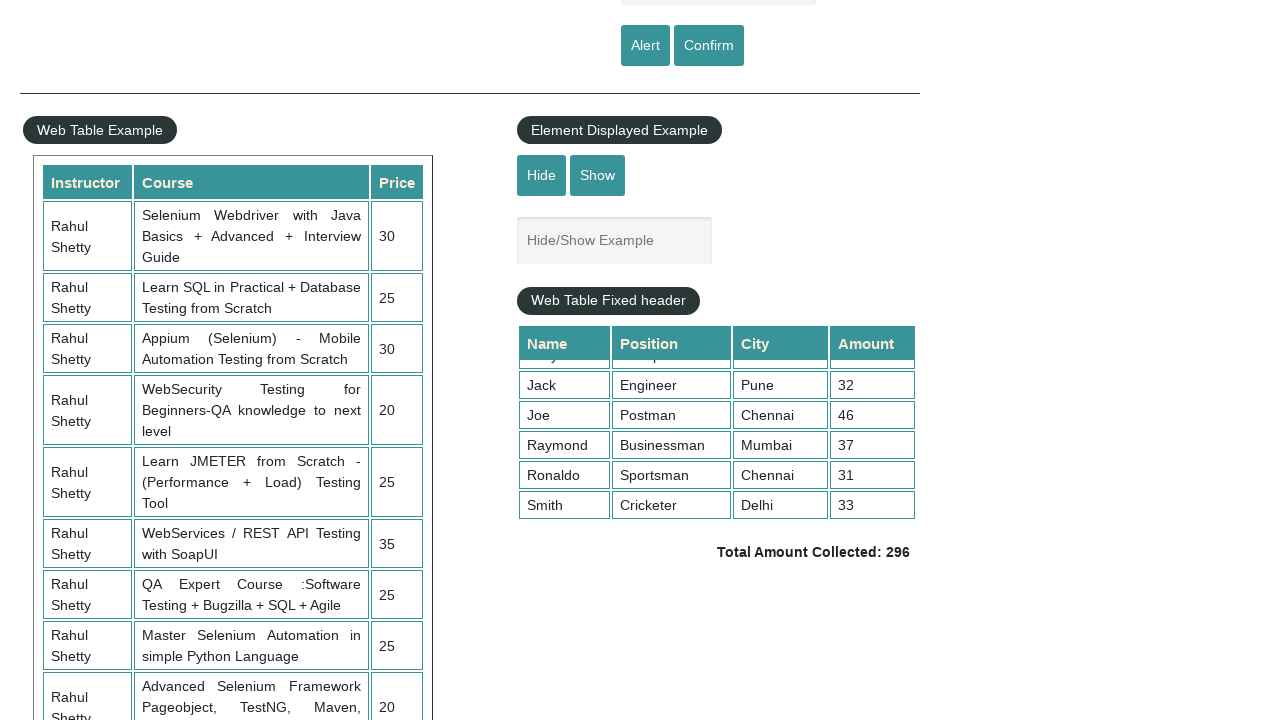

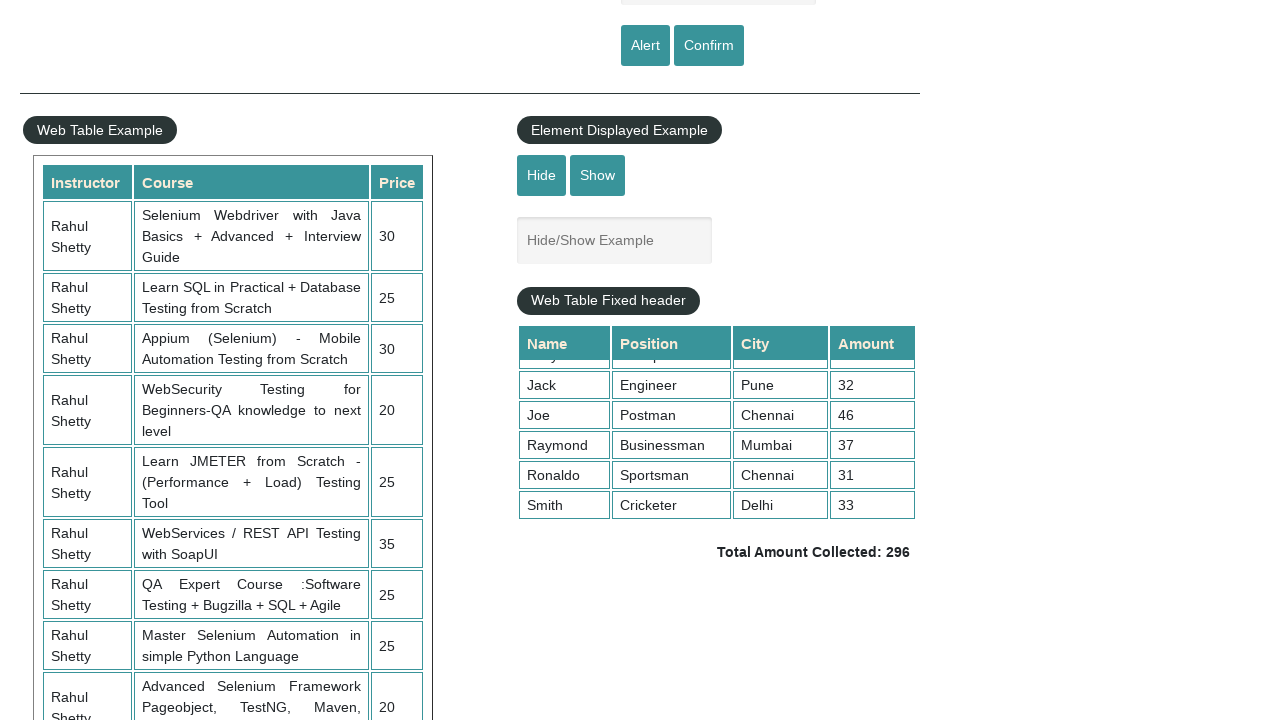